Tests keyboard accessibility by pressing Tab and verifying that an element receives focus

Starting URL: https://swissborg.com

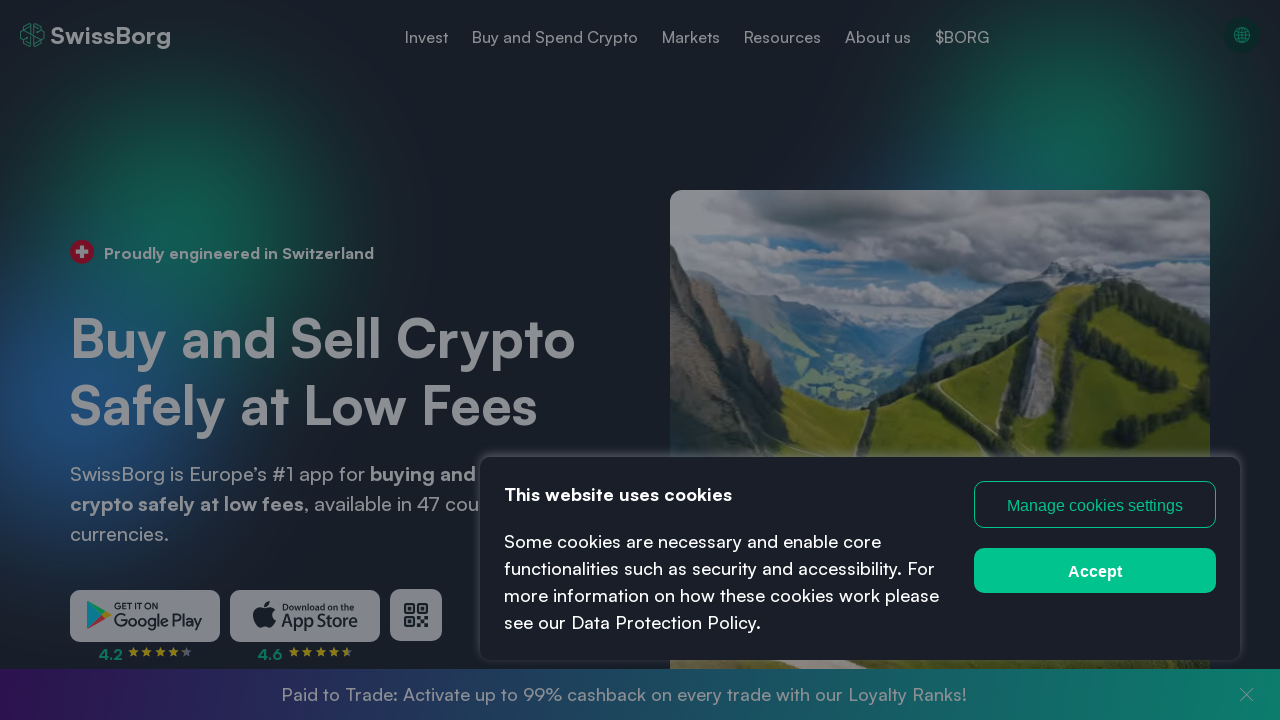

Navigated to https://swissborg.com
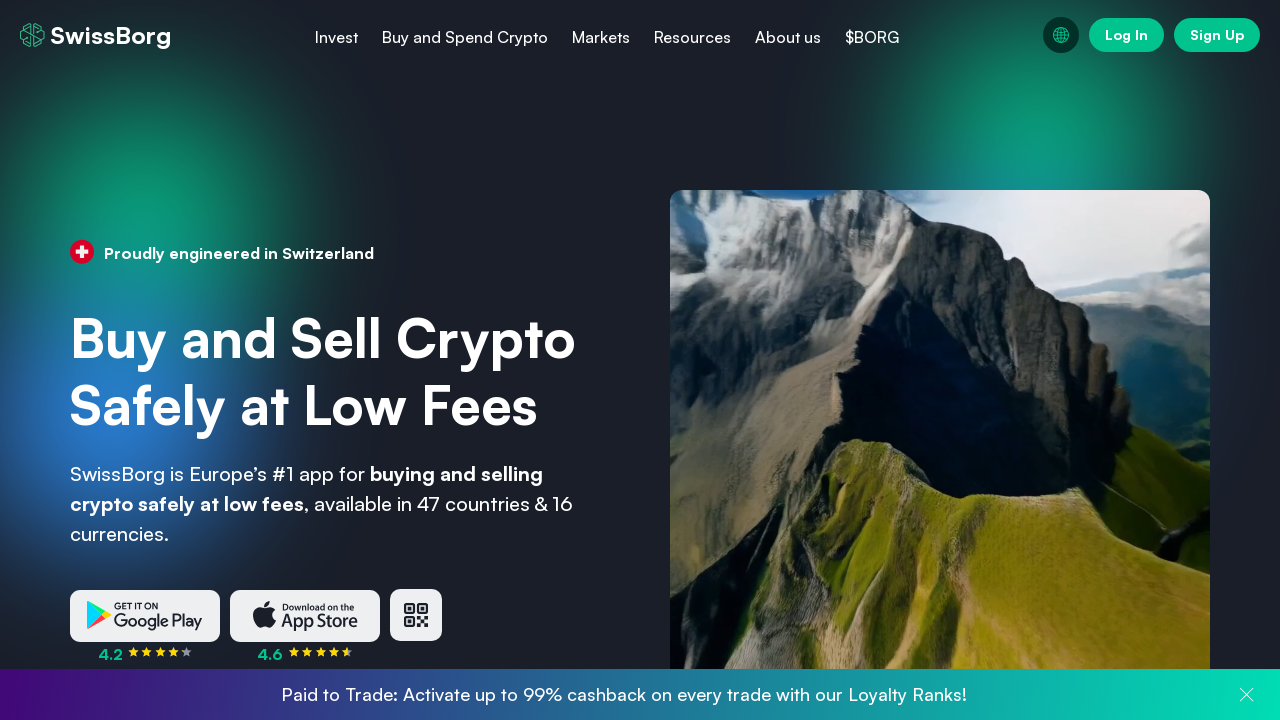

Pressed Tab key to navigate to first focusable element
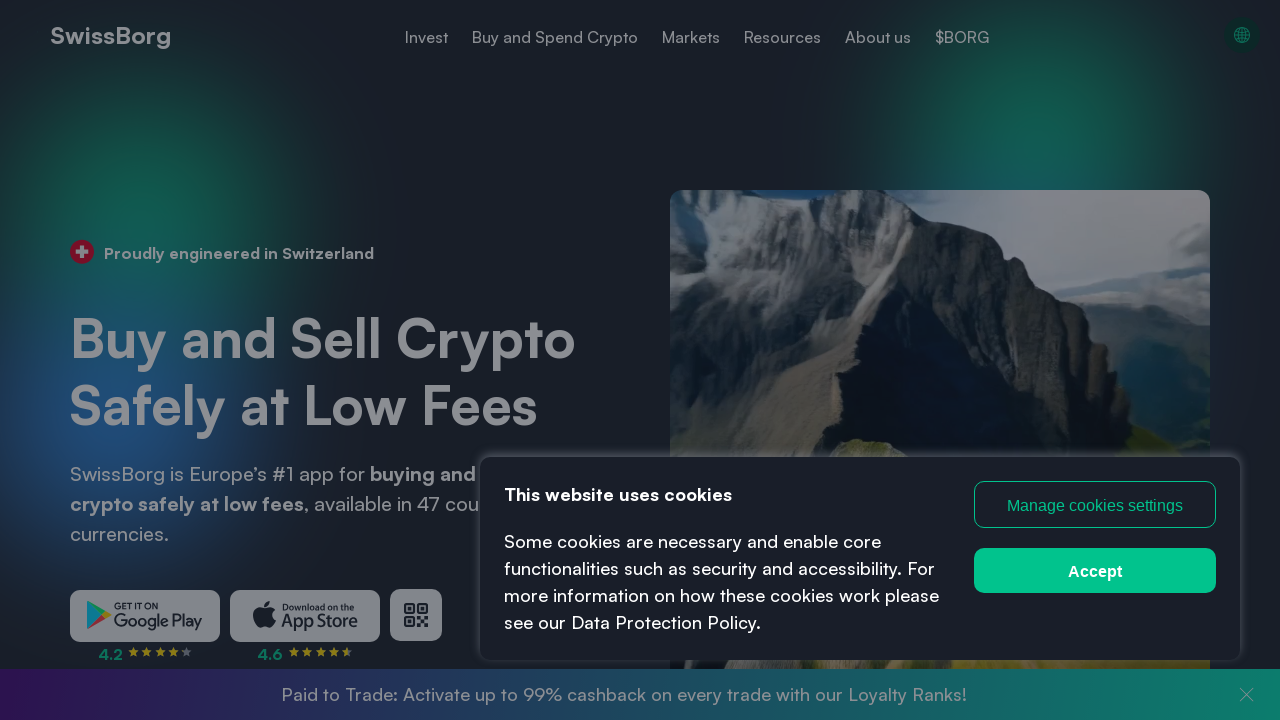

Retrieved active element tag name for keyboard focus verification
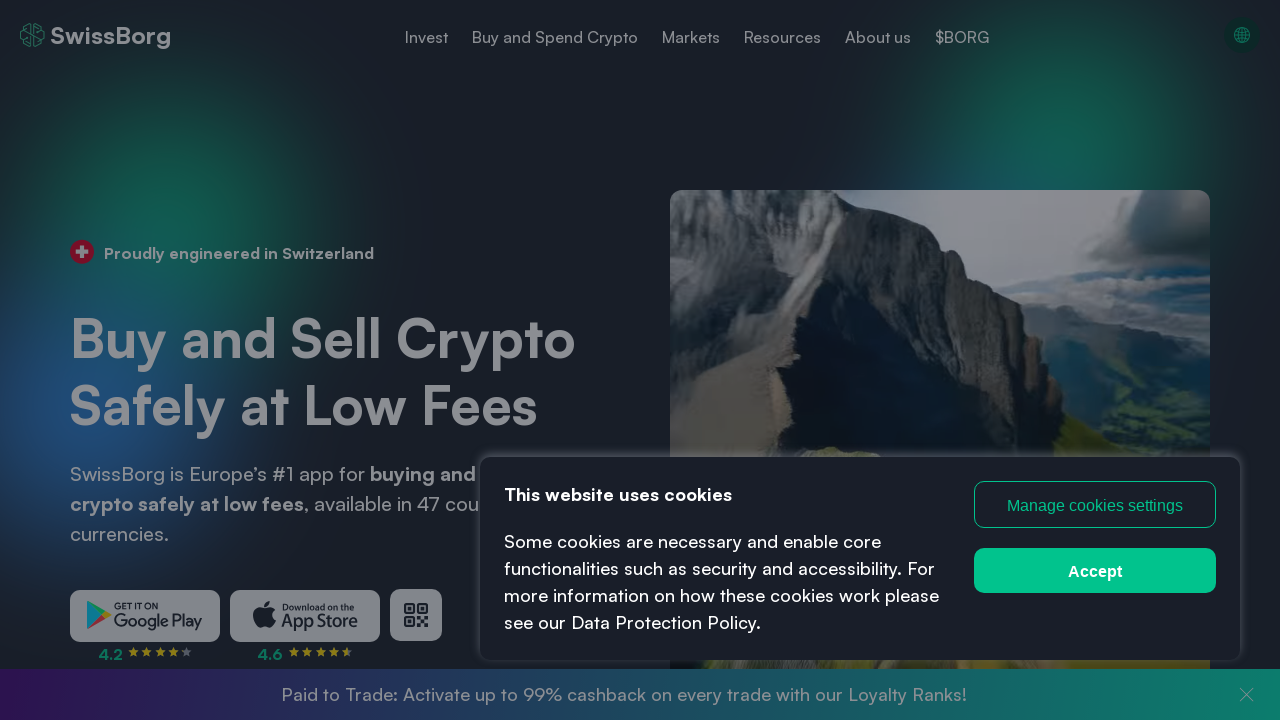

Verified that an element received focus after Tab key press
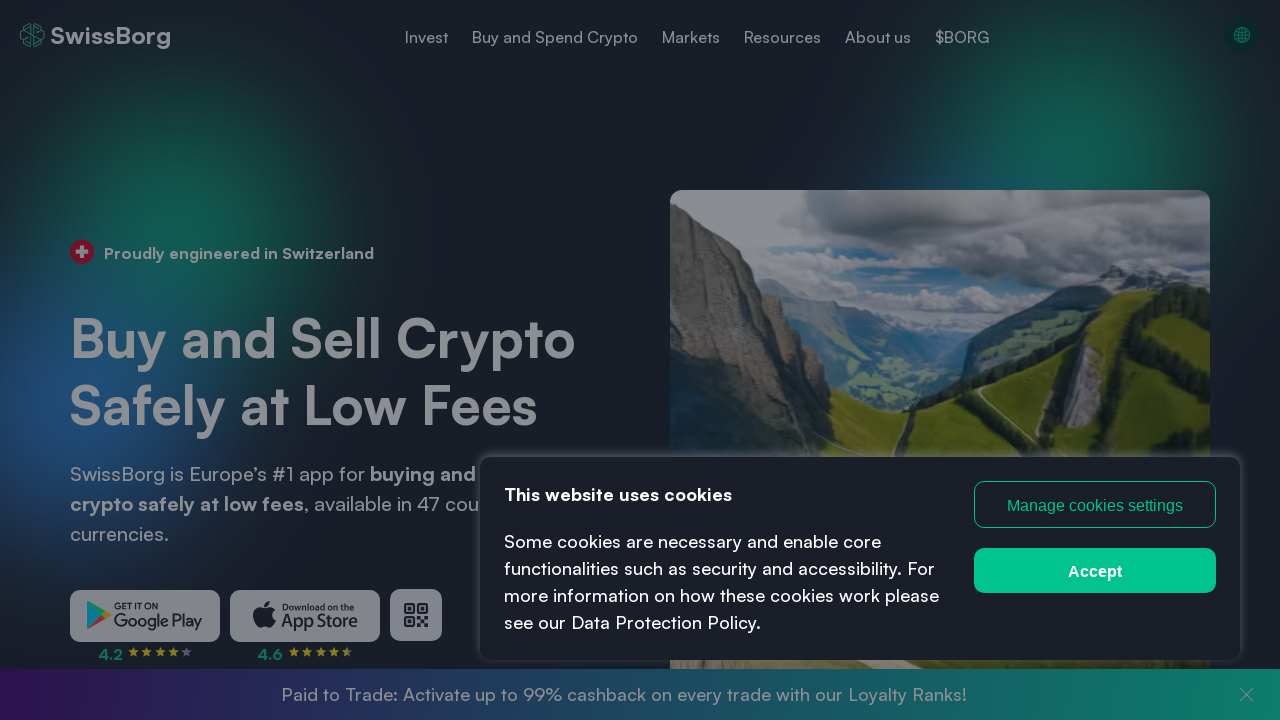

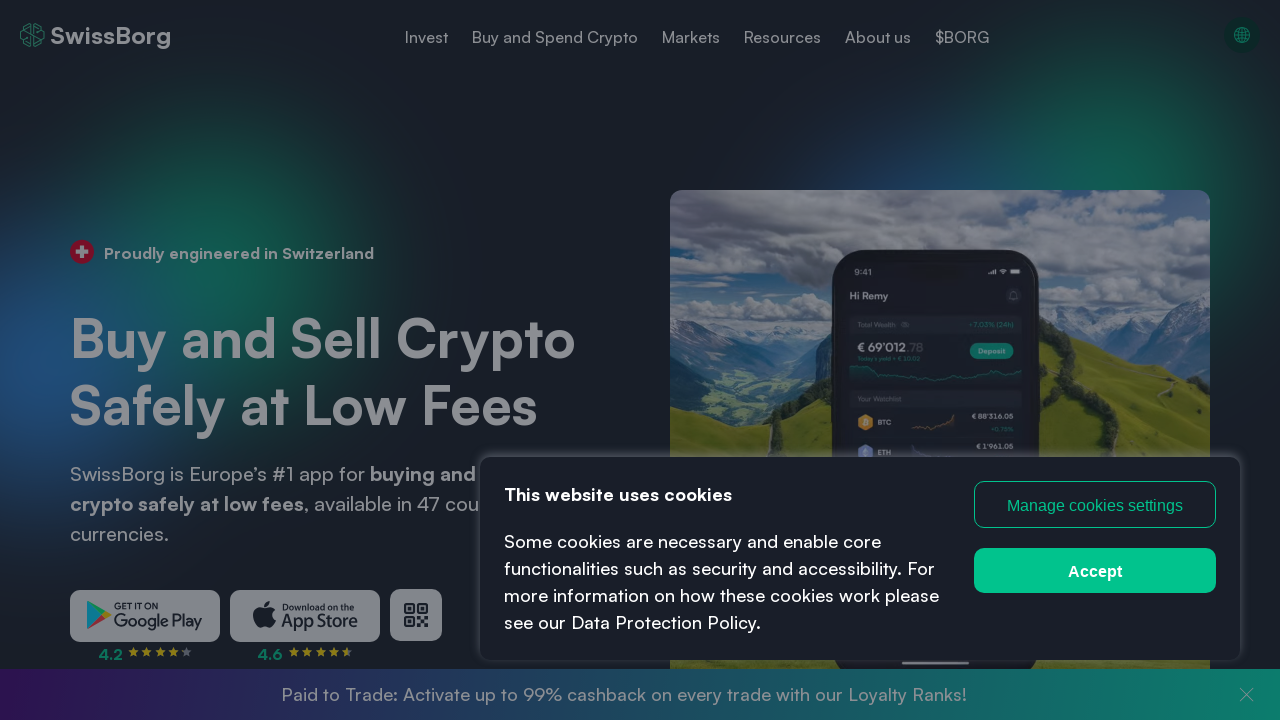